Verifies that when the page loads, day checkboxes are not checked by default

Starting URL: https://testautomationpractice.blogspot.com/

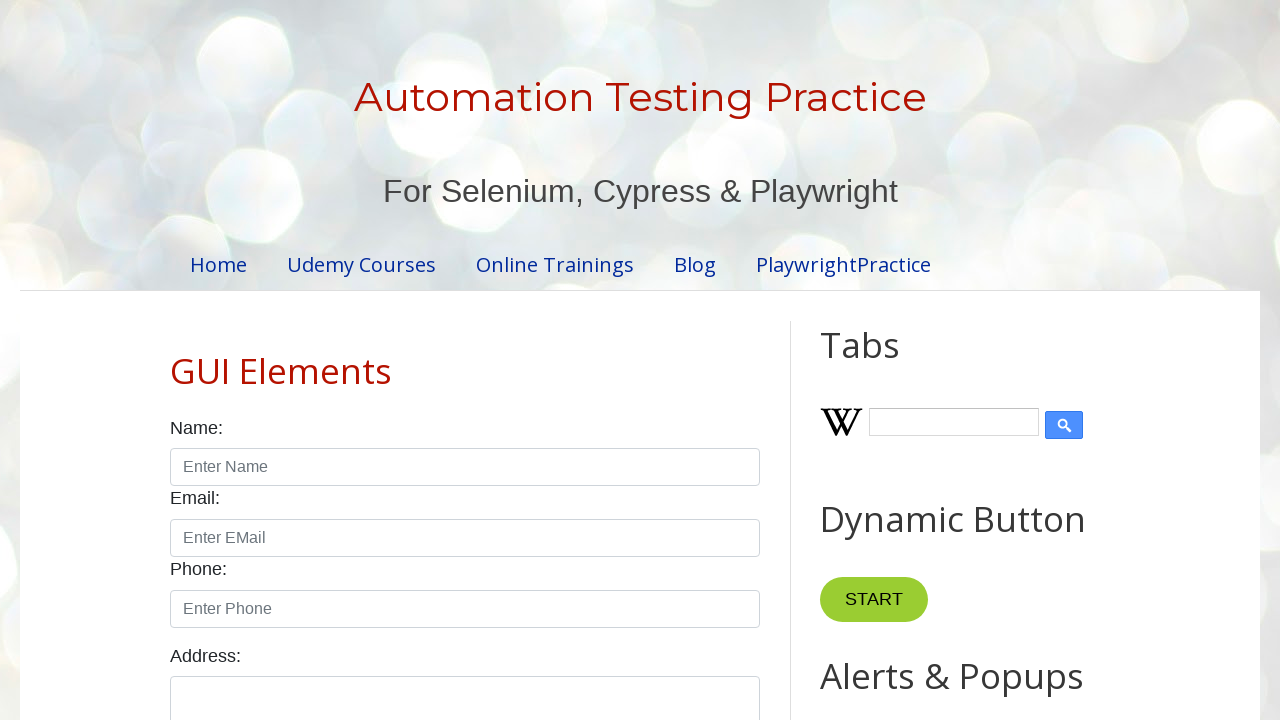

Navigated to test automation practice page
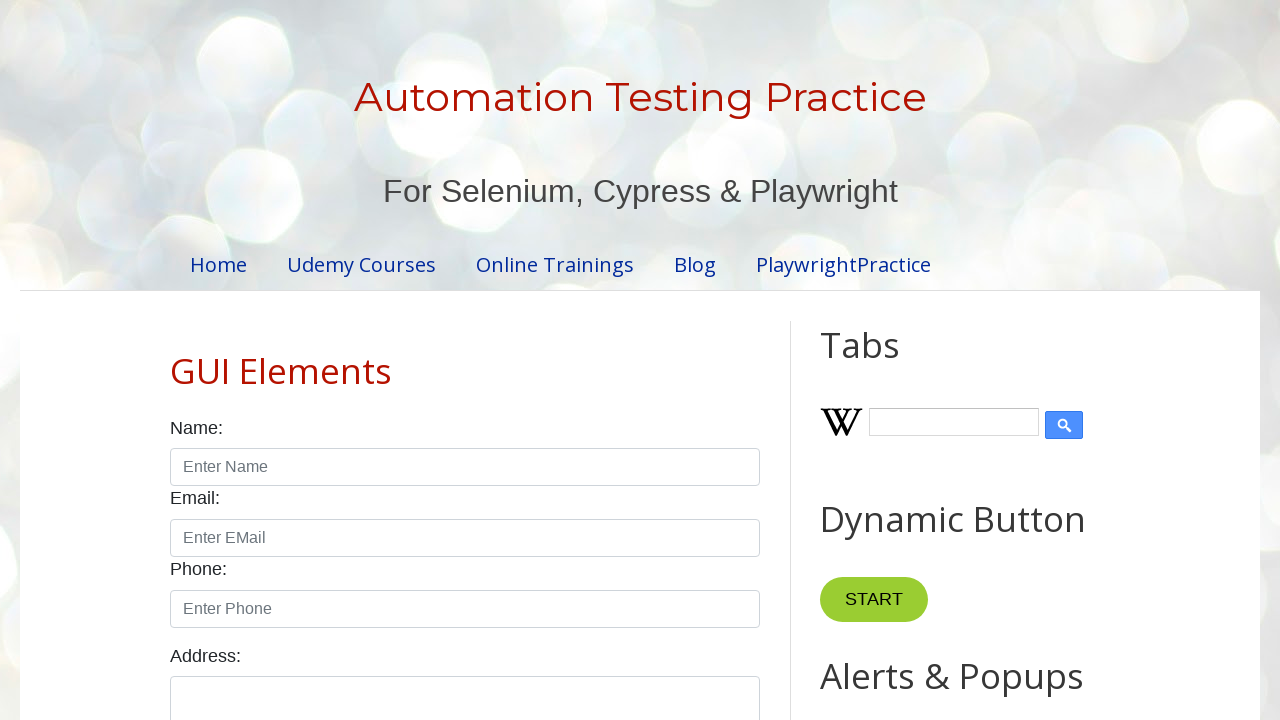

Located Sunday checkbox element
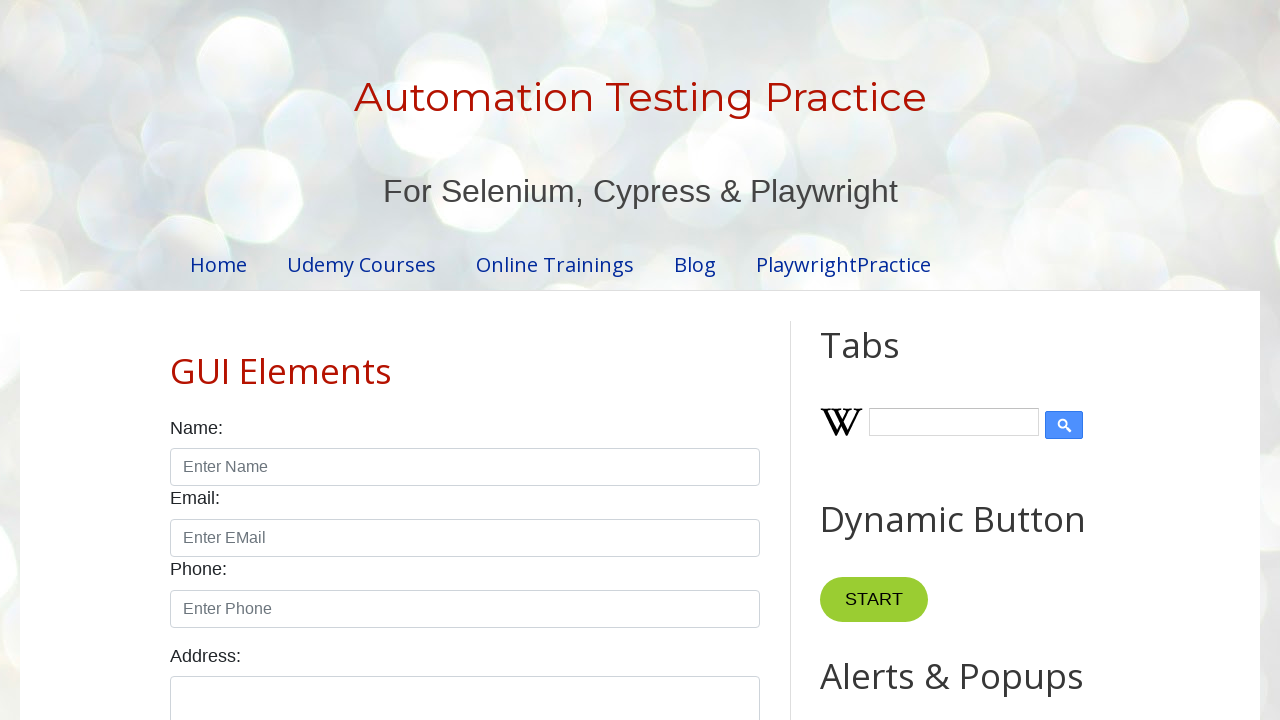

Verified Sunday checkbox is not checked by default
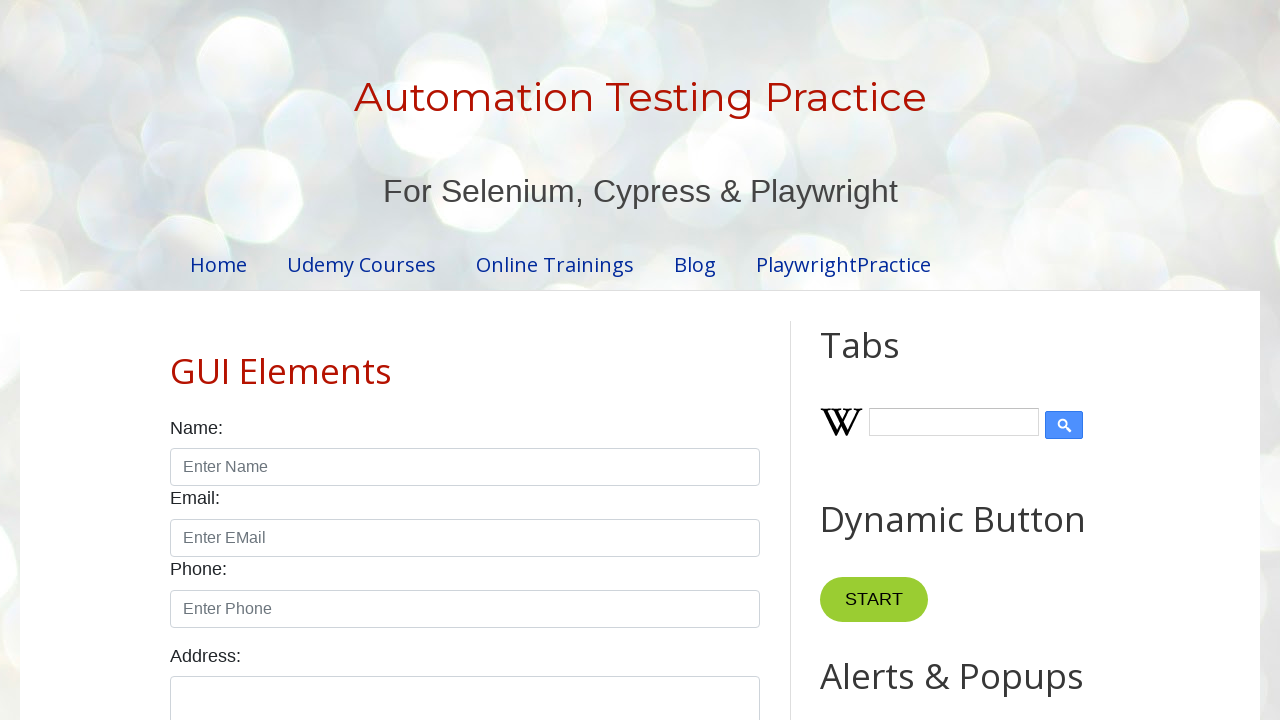

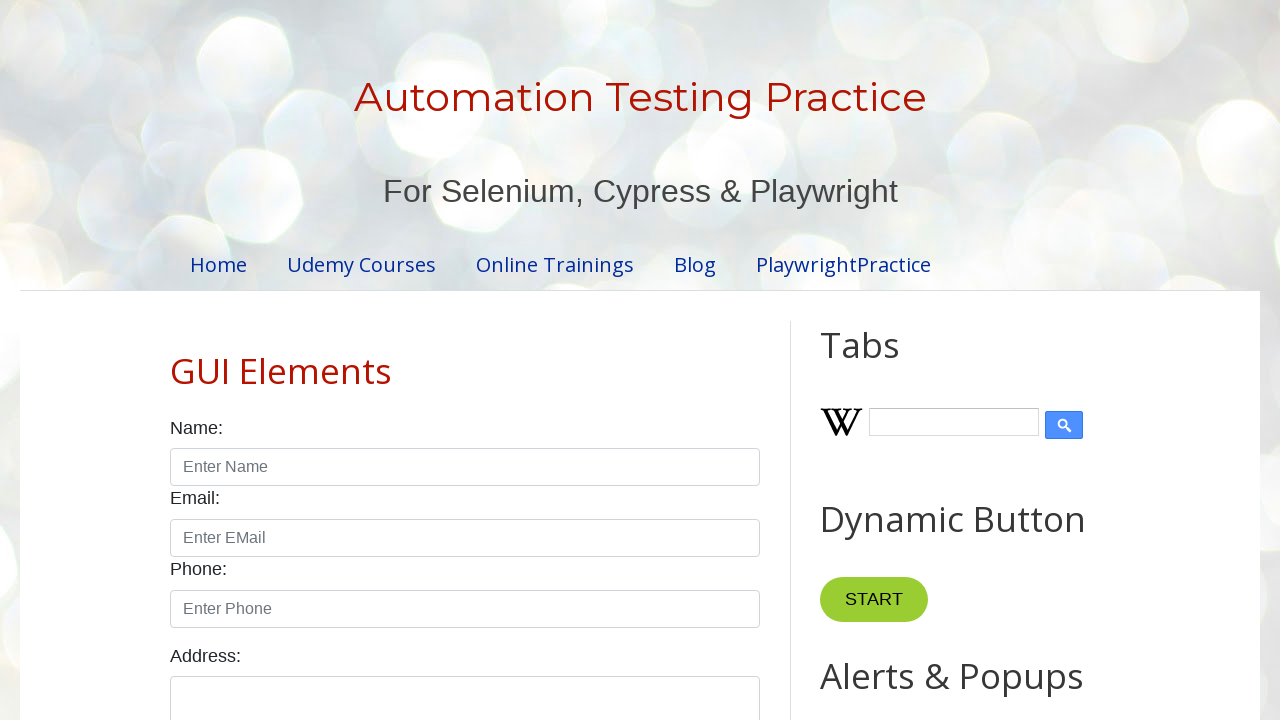